Tests JavaScript prompt dialog by clicking the prompt button, entering text, and accepting the prompt

Starting URL: https://the-internet.herokuapp.com/javascript_alerts

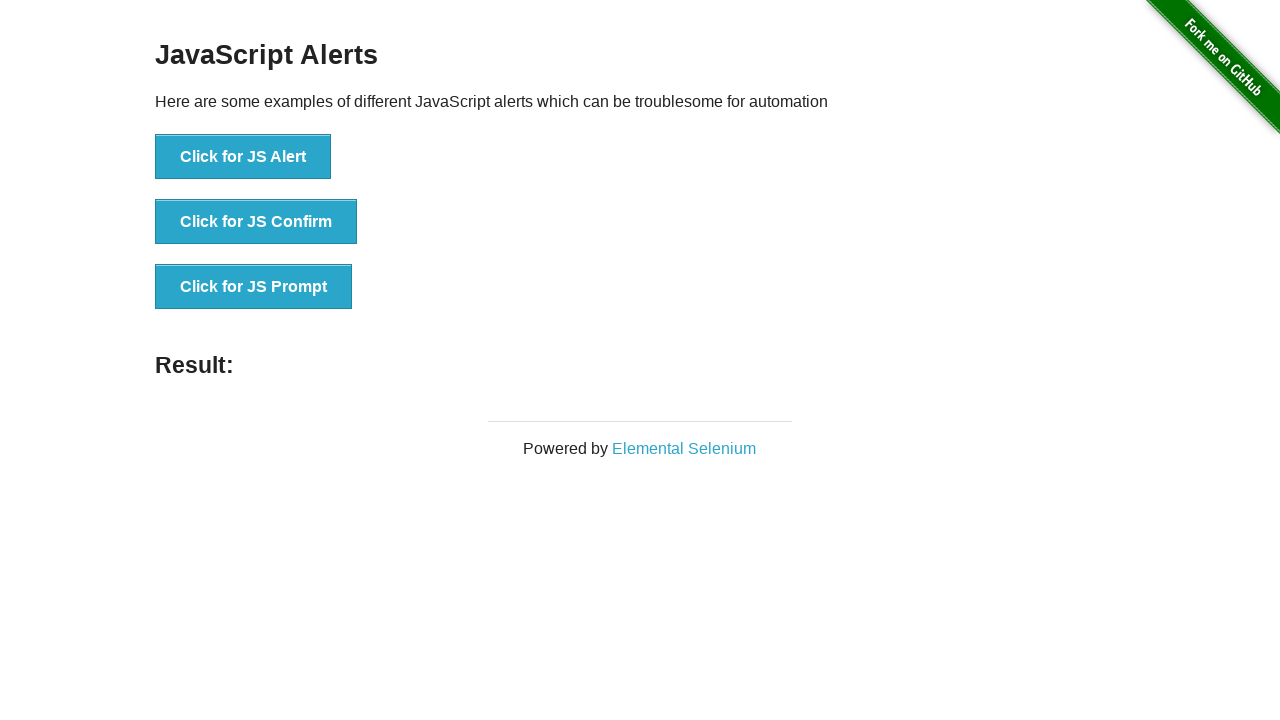

Set up dialog handler to accept prompt with text 'Maxim'
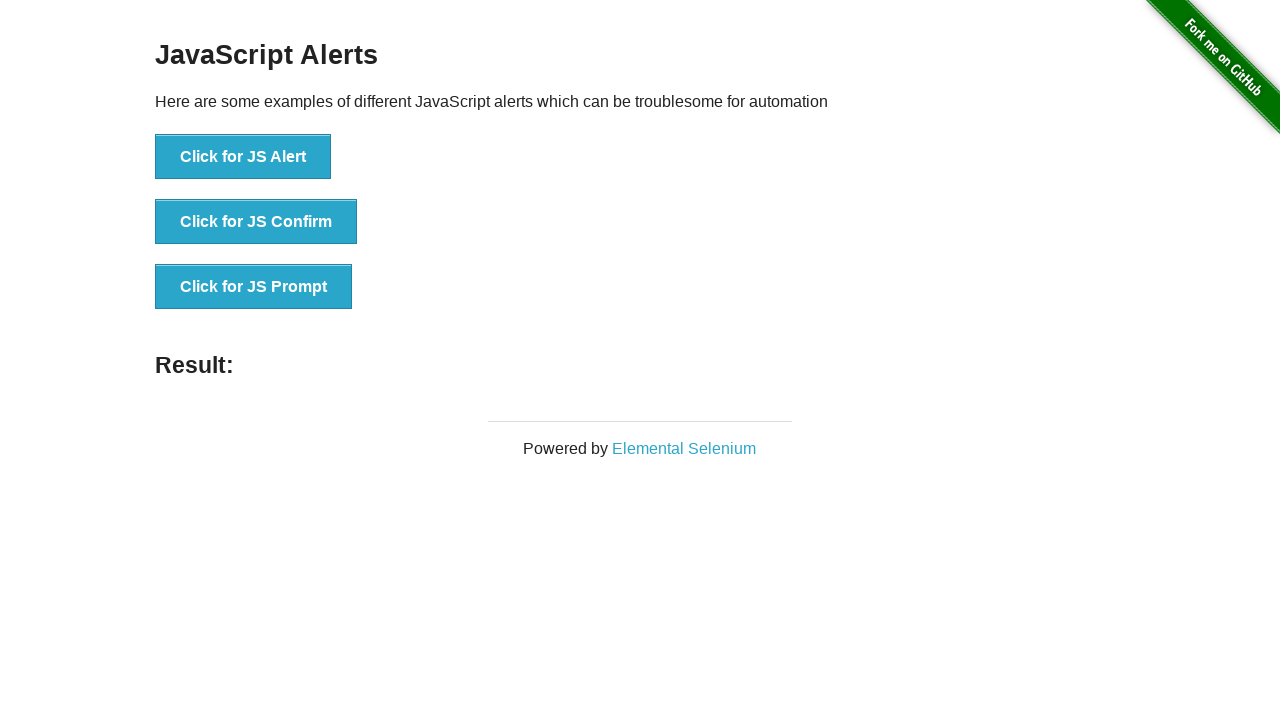

Clicked 'Click for JS Prompt' button to open prompt dialog at (254, 287) on button:has-text('Click for JS Prompt')
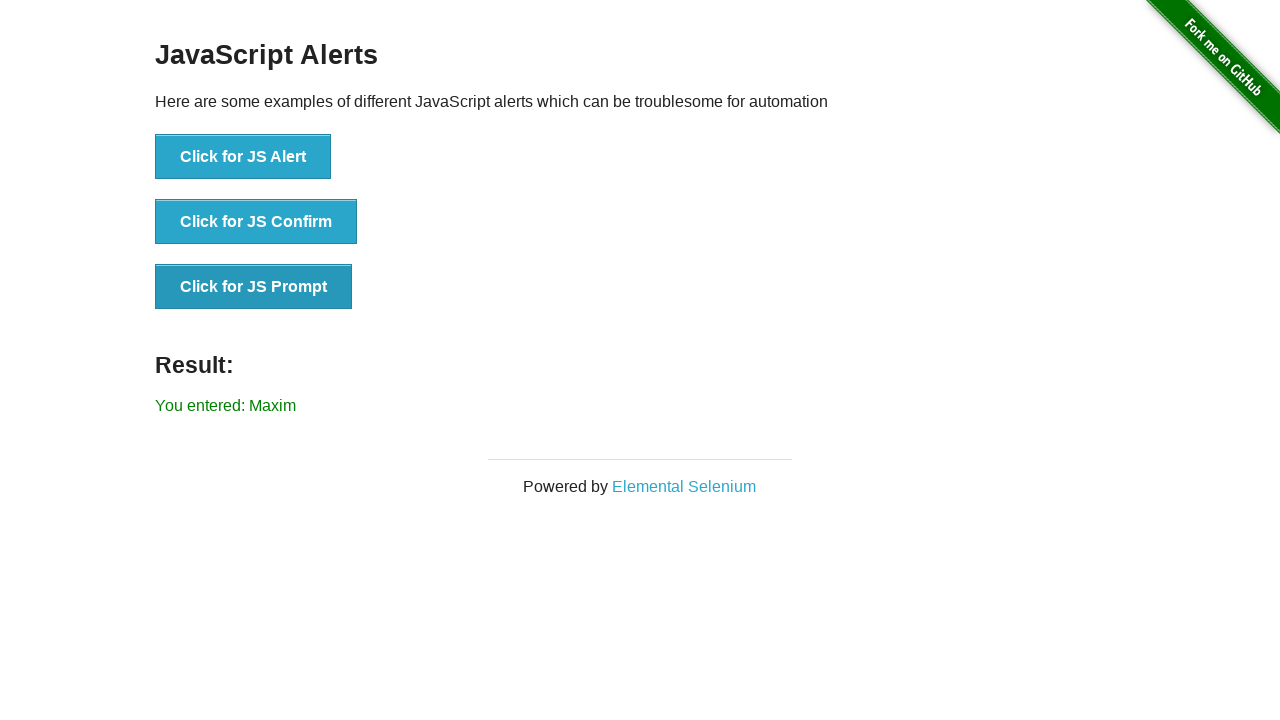

Verified prompt result contains 'Maxim'
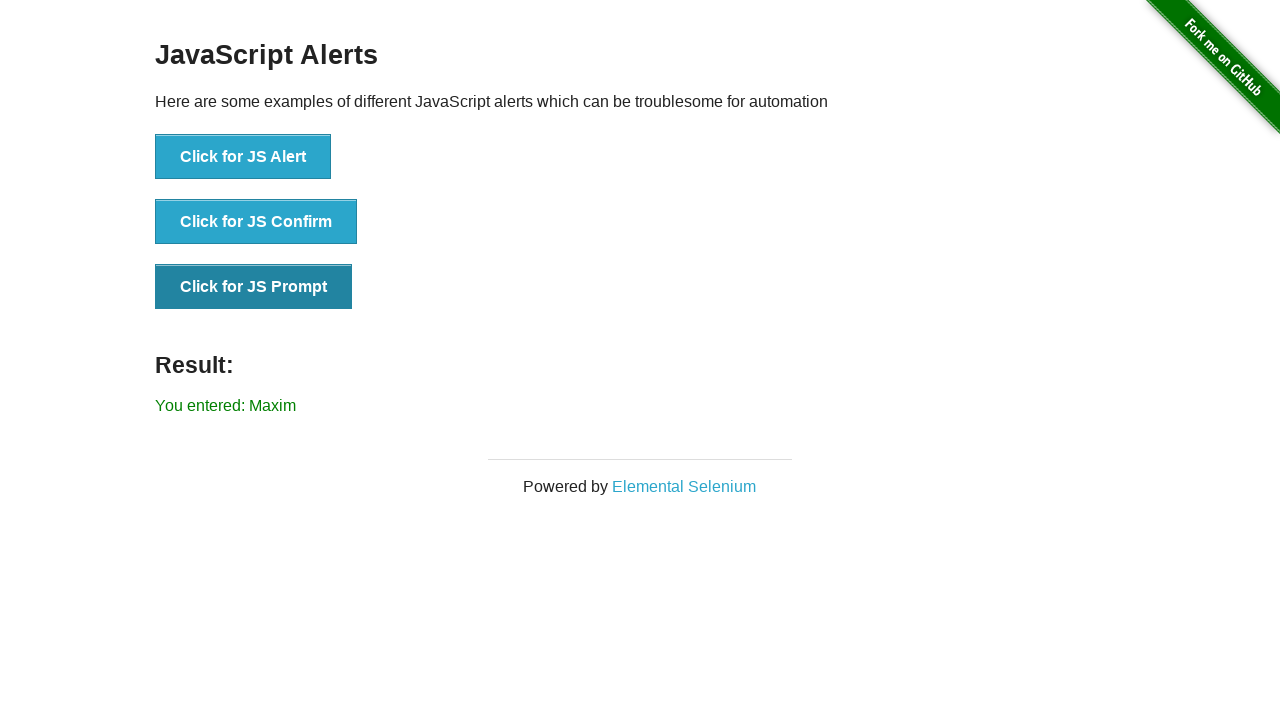

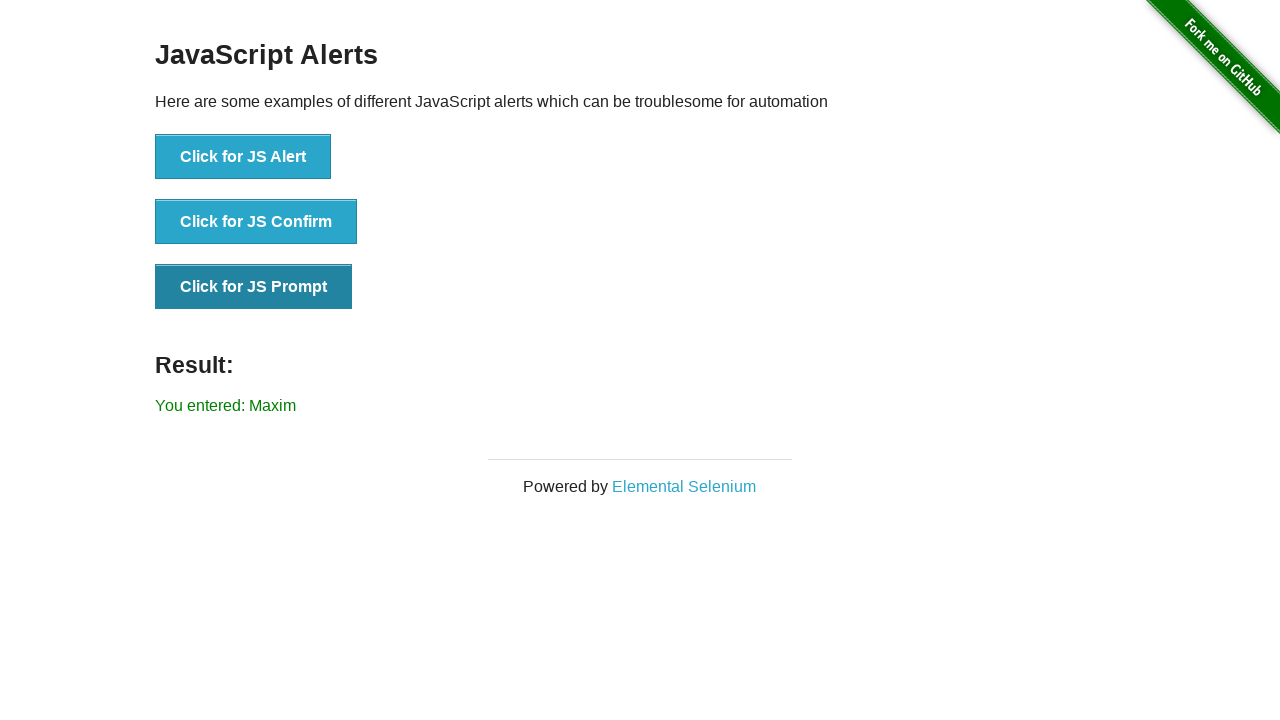